Tests opening multiple links from a footer column in new tabs using keyboard shortcuts, then iterates through all opened windows/tabs to verify they loaded successfully.

Starting URL: https://rahulshettyacademy.com/AutomationPractice/

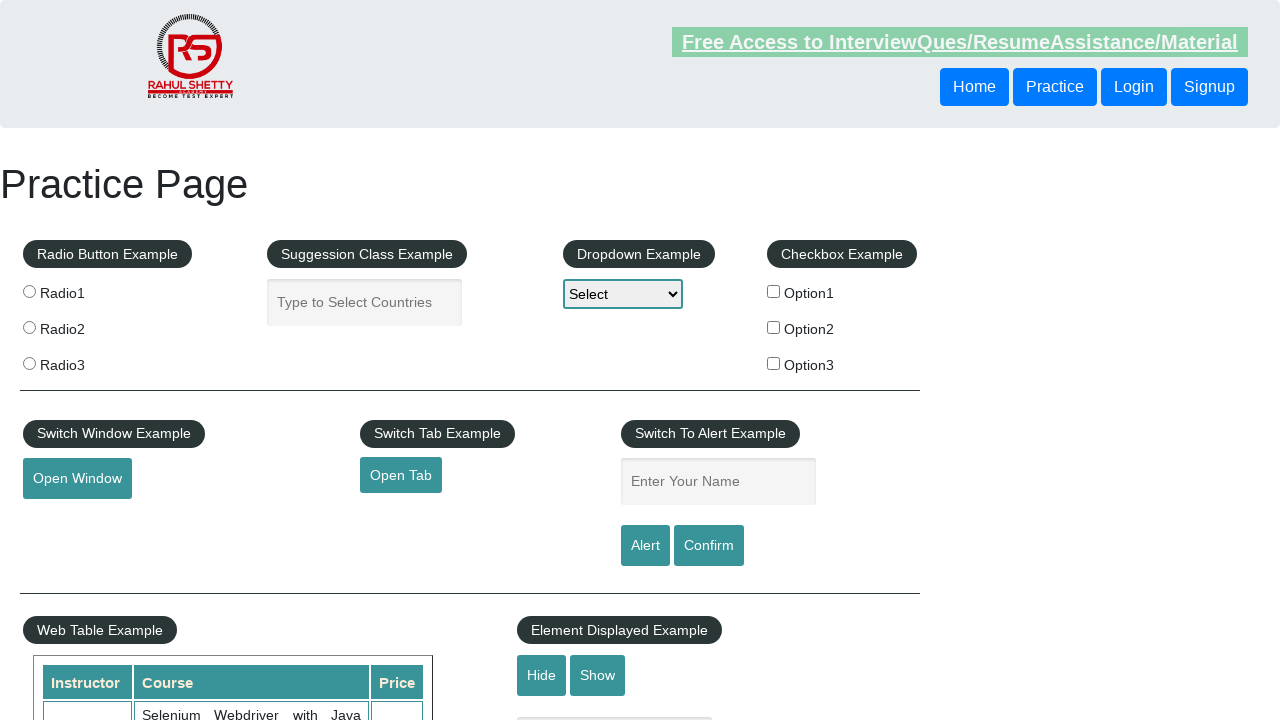

Footer section (#gf-BIG) loaded successfully
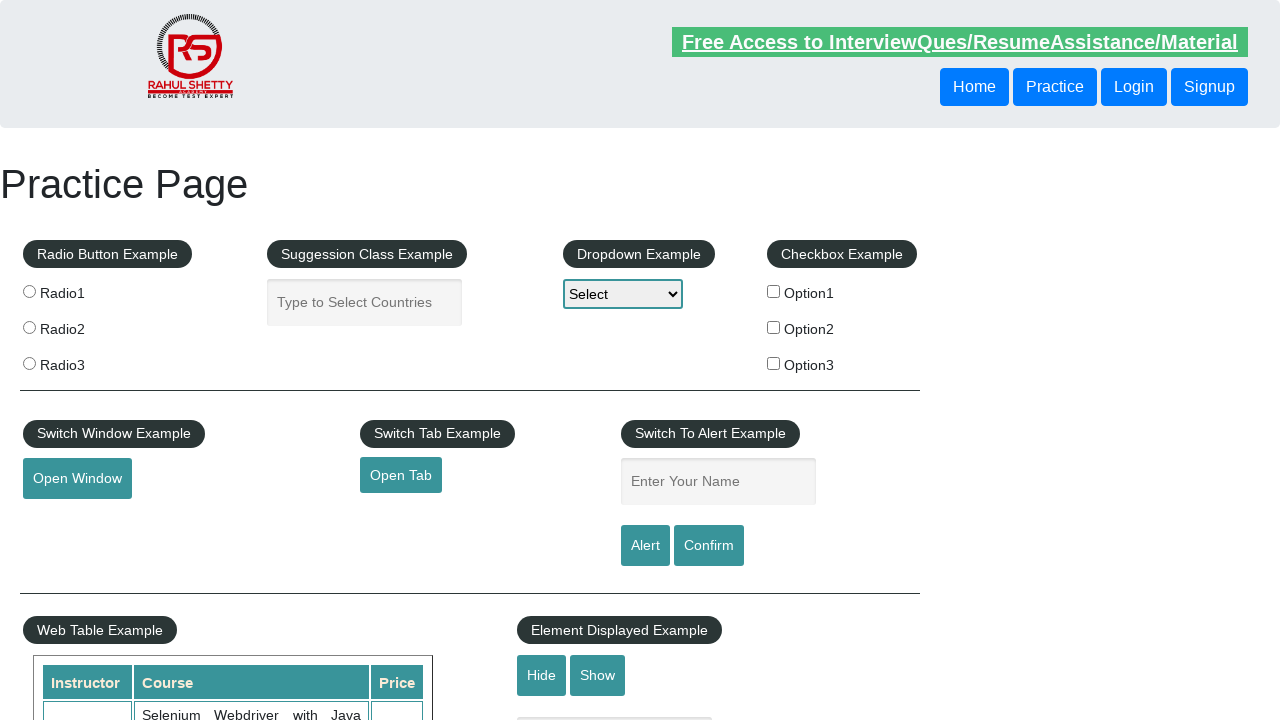

Located footer column links
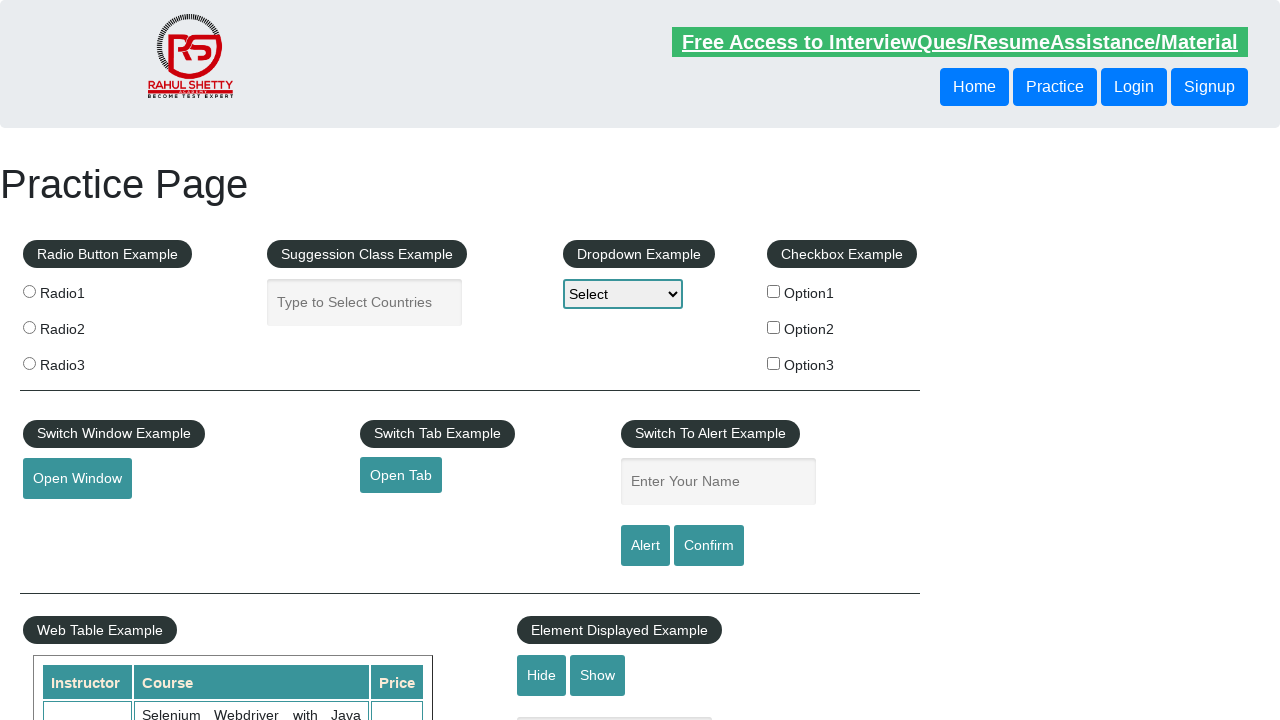

Found 5 links in footer column
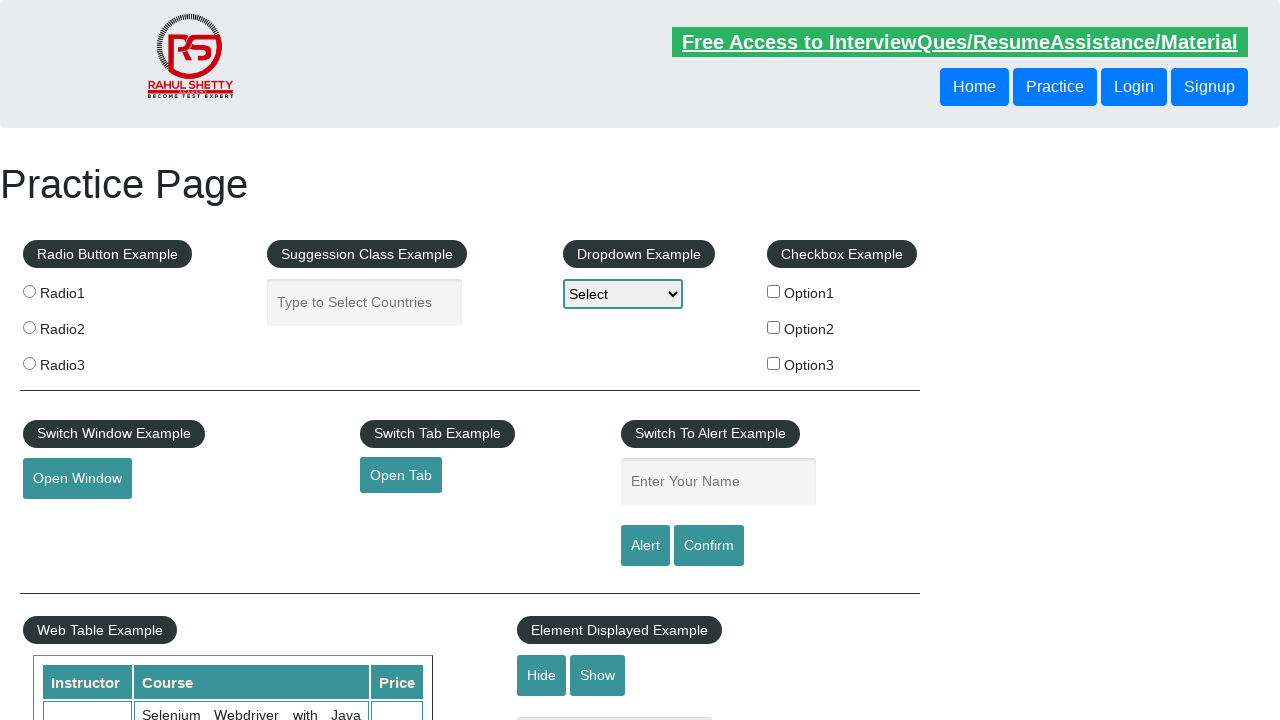

Opened link #1 in new tab using Ctrl+Click at (68, 520) on xpath=//div[@id='gf-BIG']//table/tbody/tr/td[1]/ul//a >> nth=1
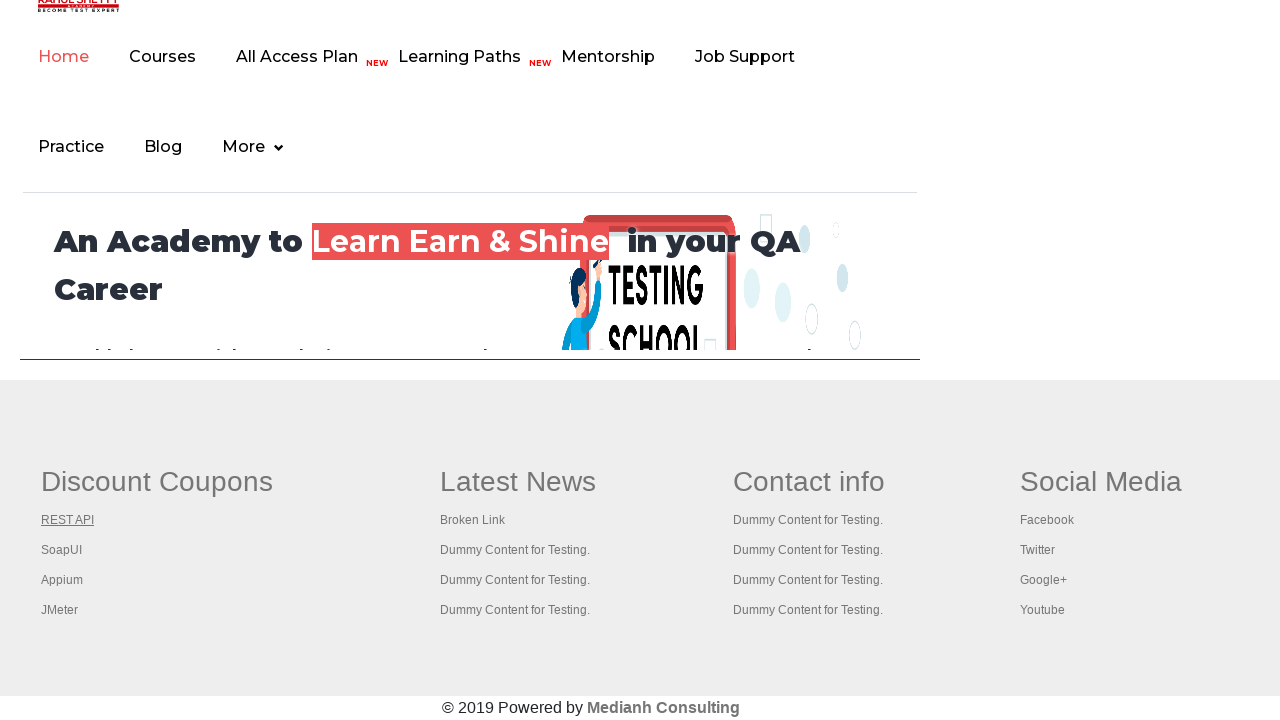

Waited 2 seconds for link #1 to load
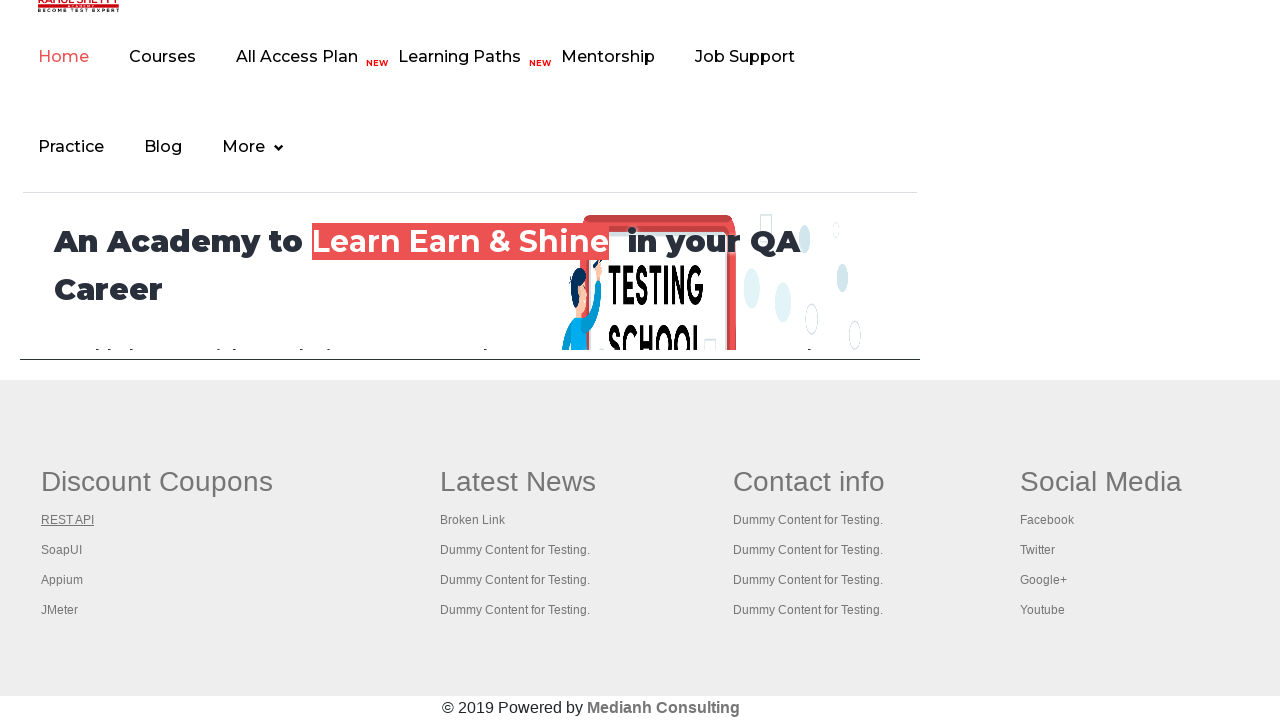

Opened link #2 in new tab using Ctrl+Click at (62, 550) on xpath=//div[@id='gf-BIG']//table/tbody/tr/td[1]/ul//a >> nth=2
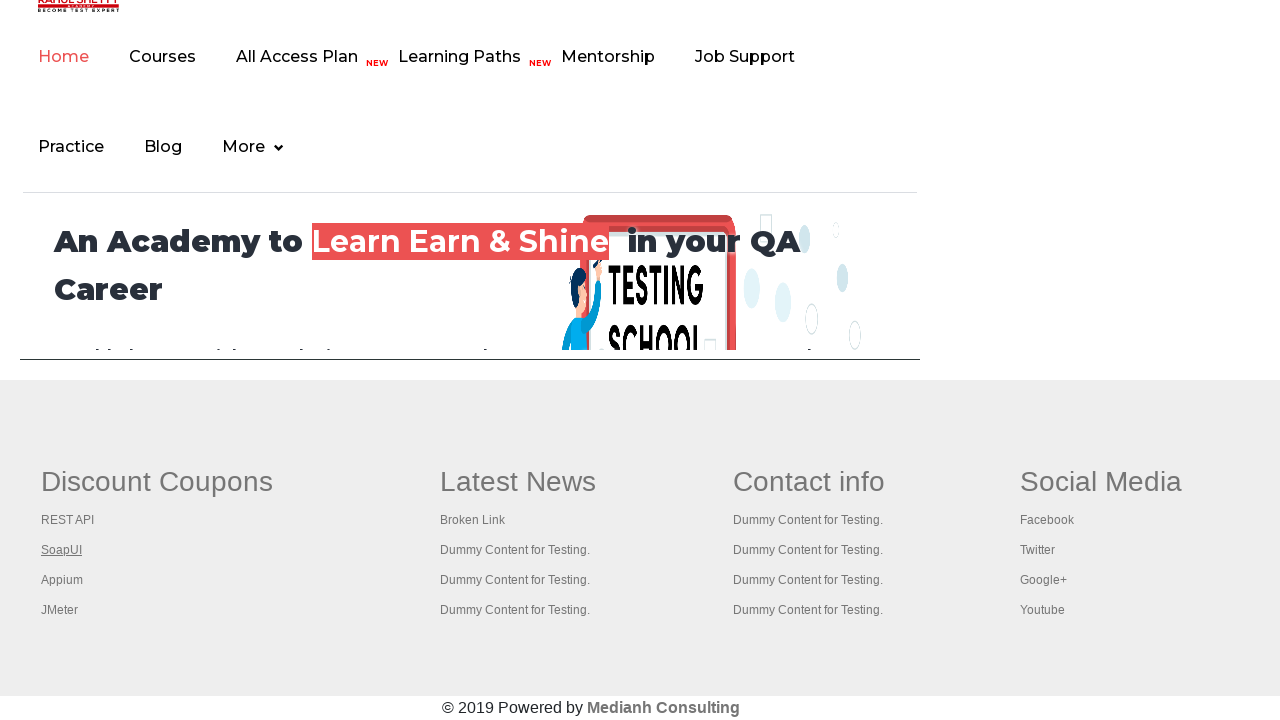

Waited 2 seconds for link #2 to load
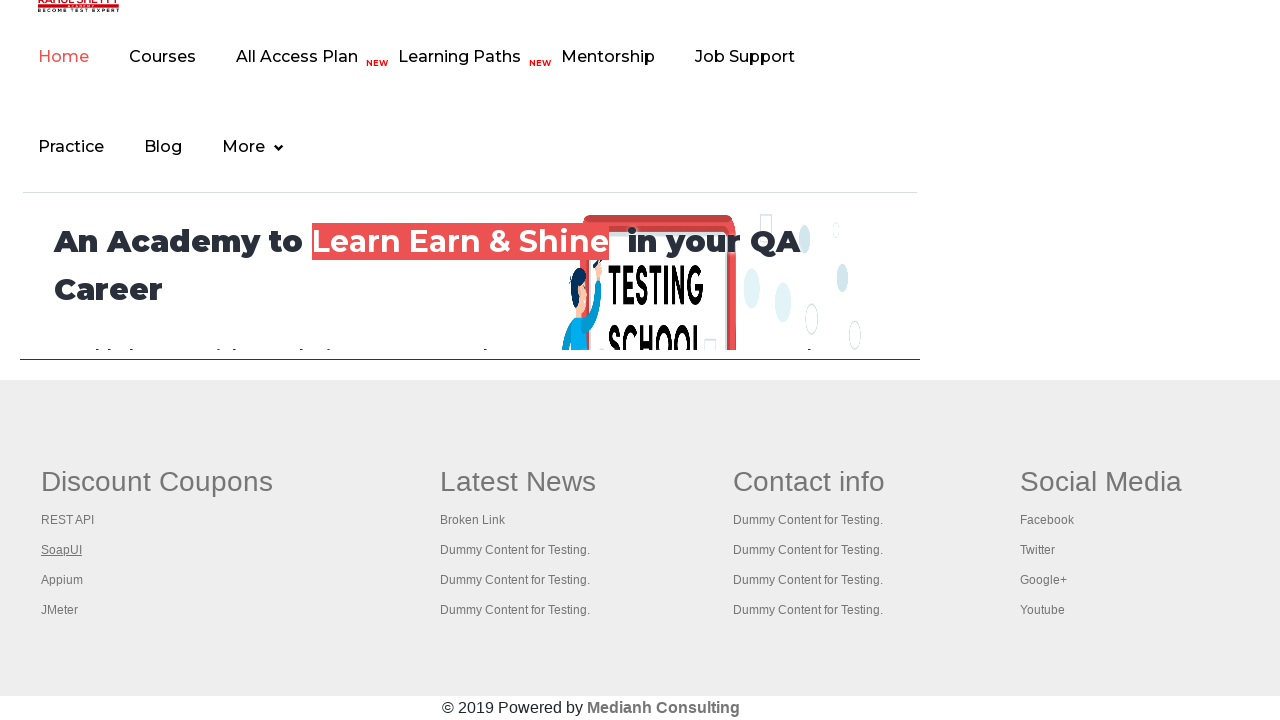

Opened link #3 in new tab using Ctrl+Click at (62, 580) on xpath=//div[@id='gf-BIG']//table/tbody/tr/td[1]/ul//a >> nth=3
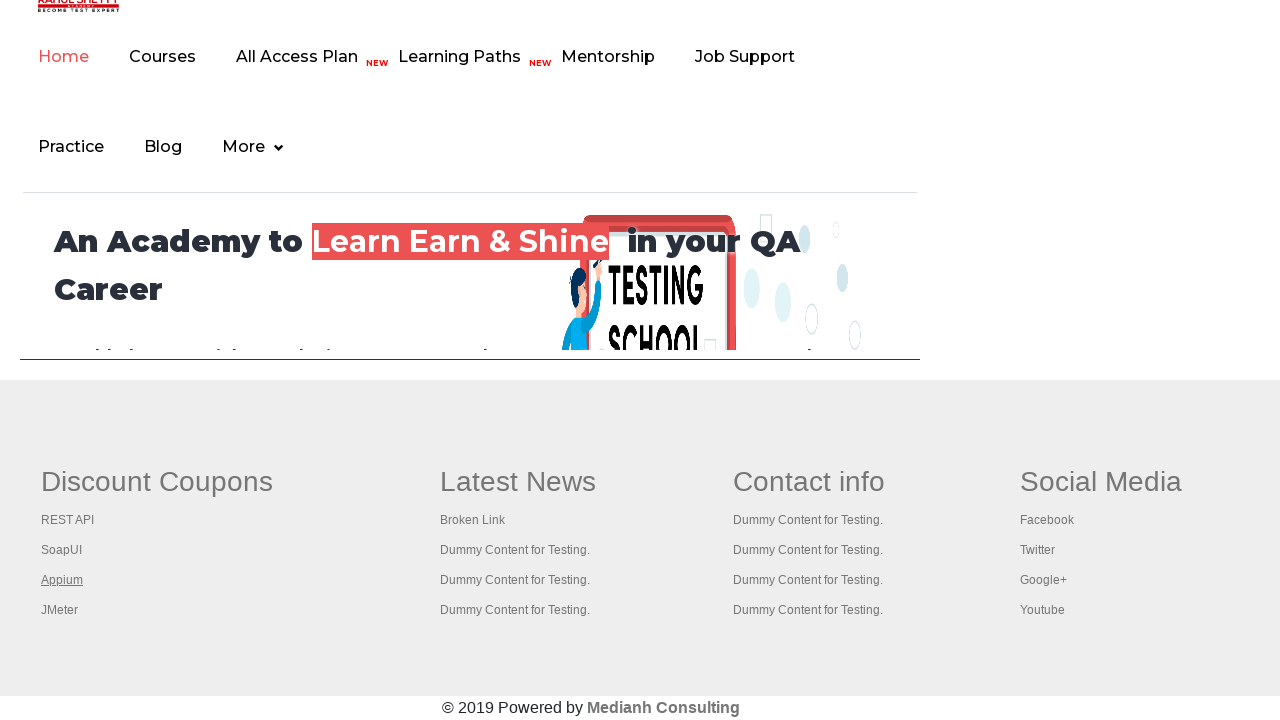

Waited 2 seconds for link #3 to load
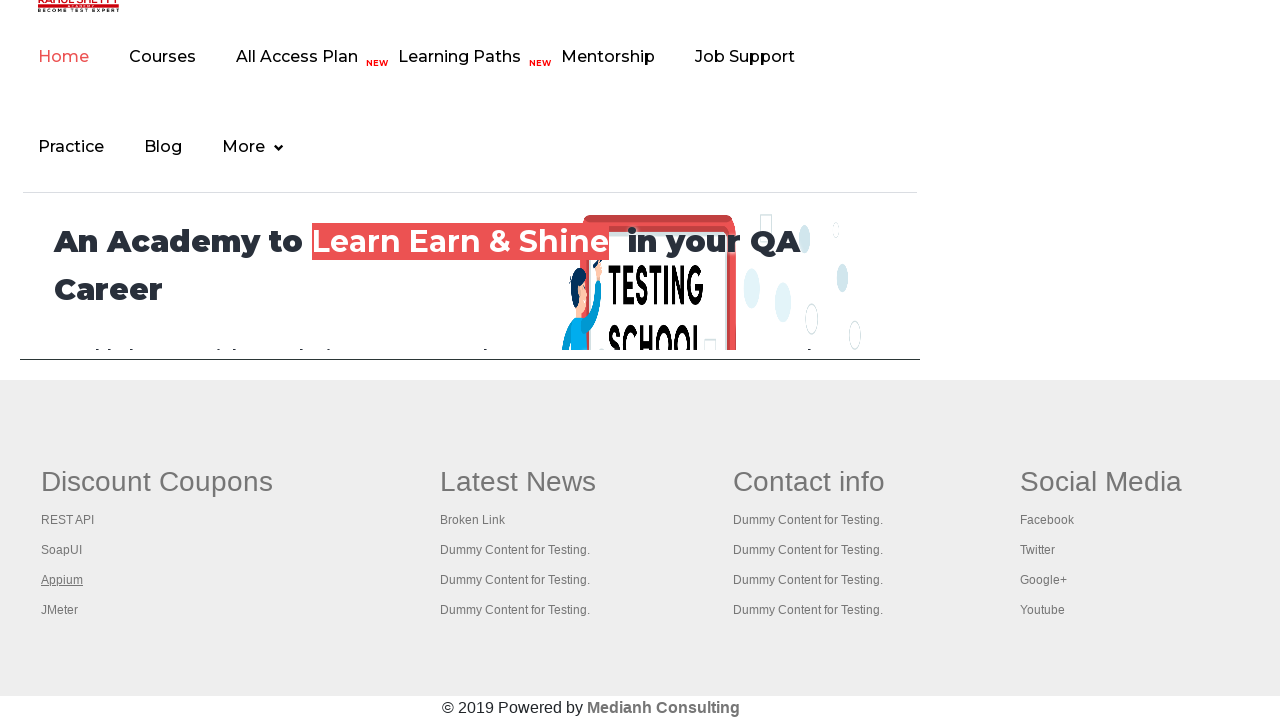

Opened link #4 in new tab using Ctrl+Click at (60, 610) on xpath=//div[@id='gf-BIG']//table/tbody/tr/td[1]/ul//a >> nth=4
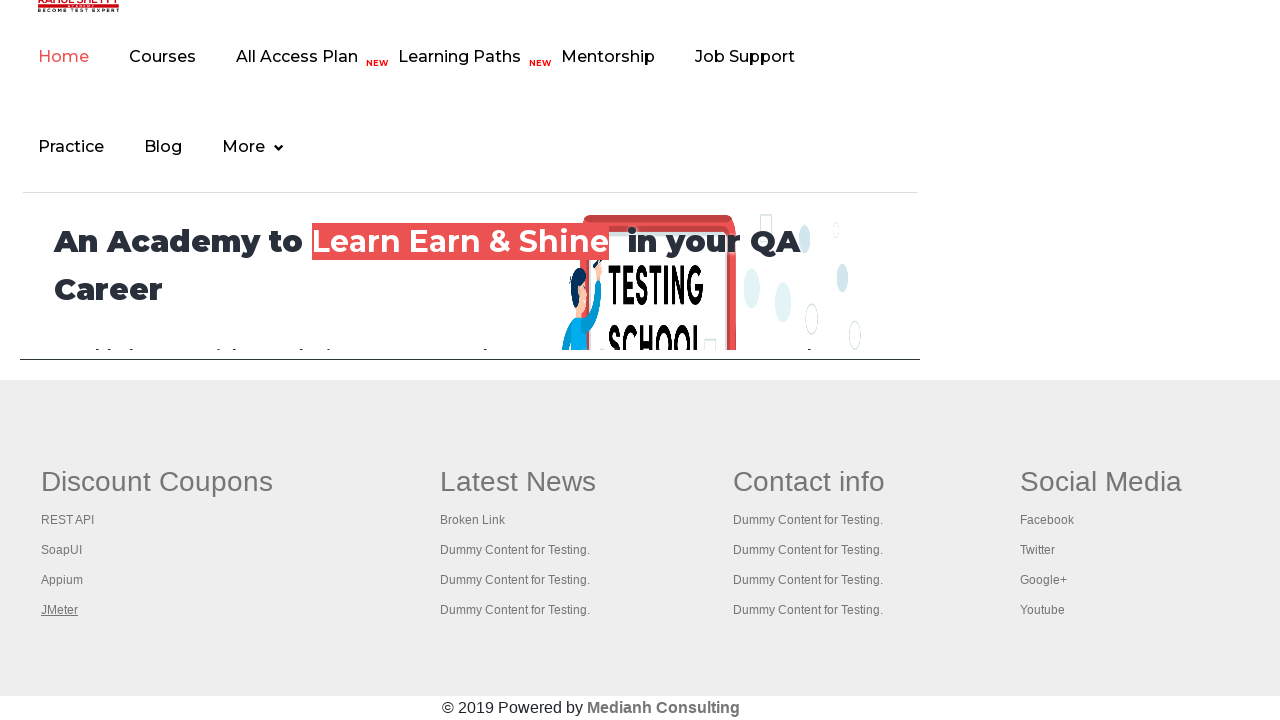

Waited 2 seconds for link #4 to load
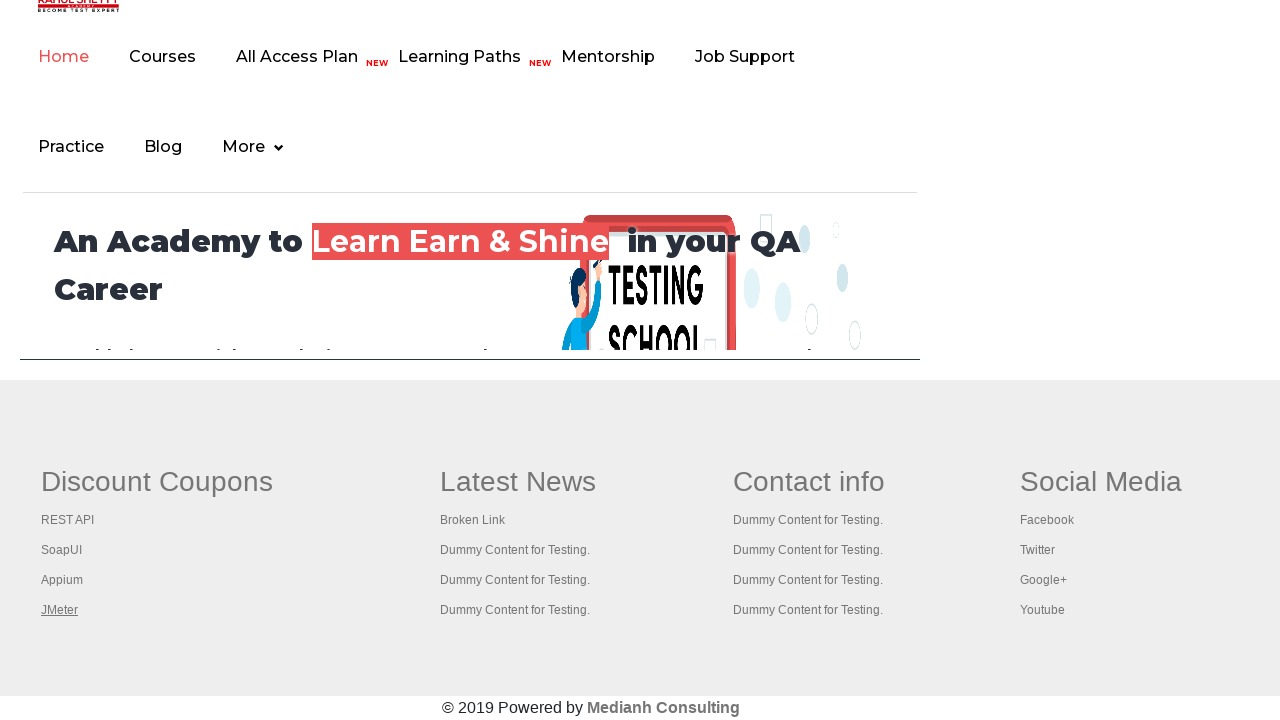

Retrieved all 5 open tabs/windows from context
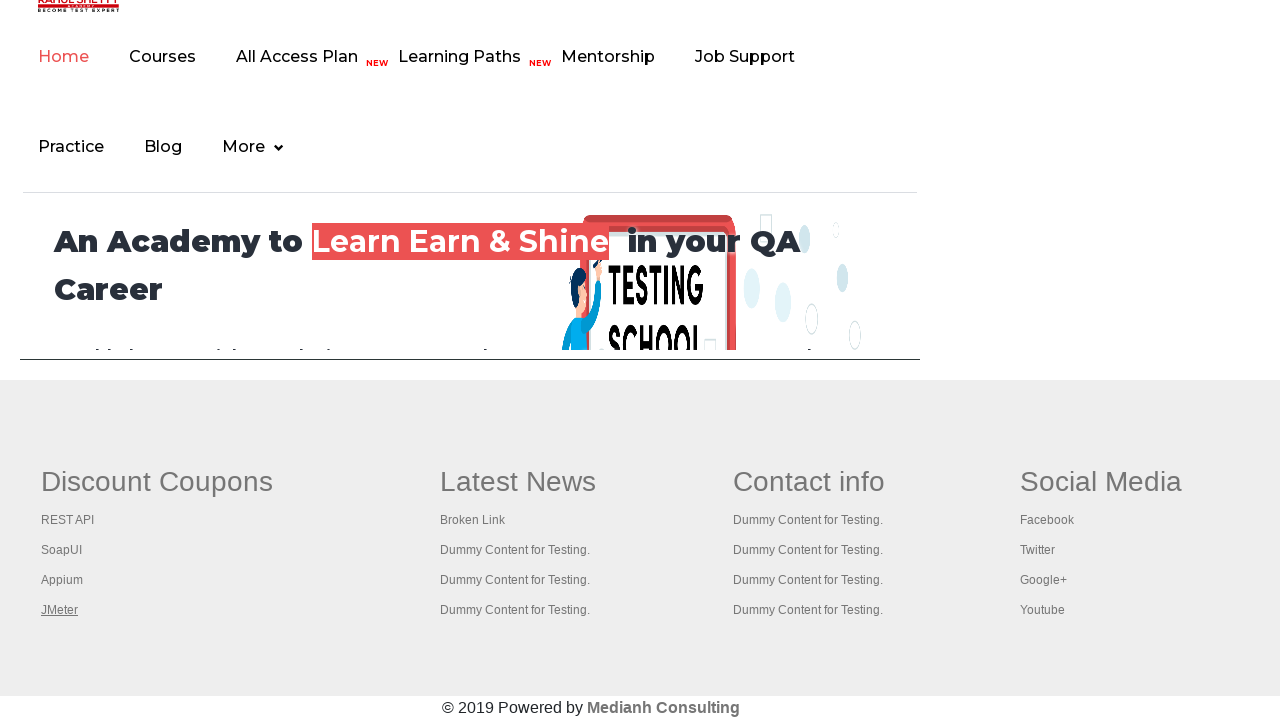

Switched to tab 1 and brought it to front
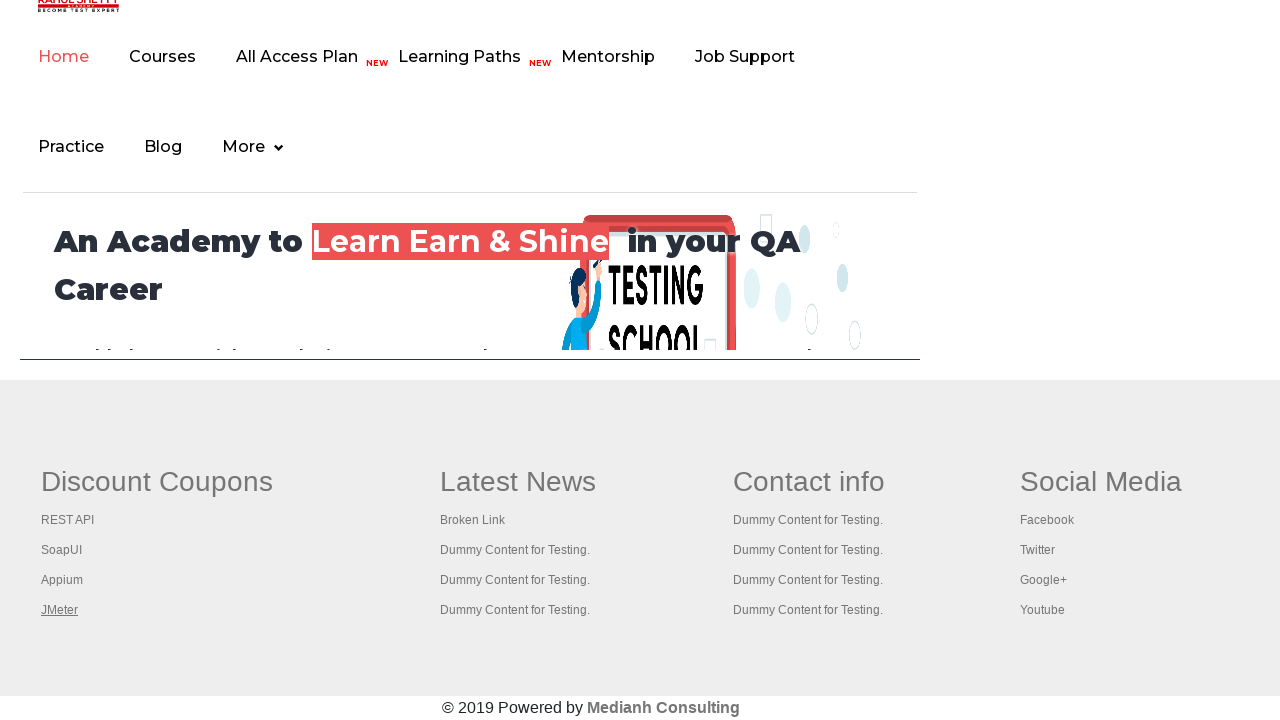

Tab 1 reached domcontentloaded state
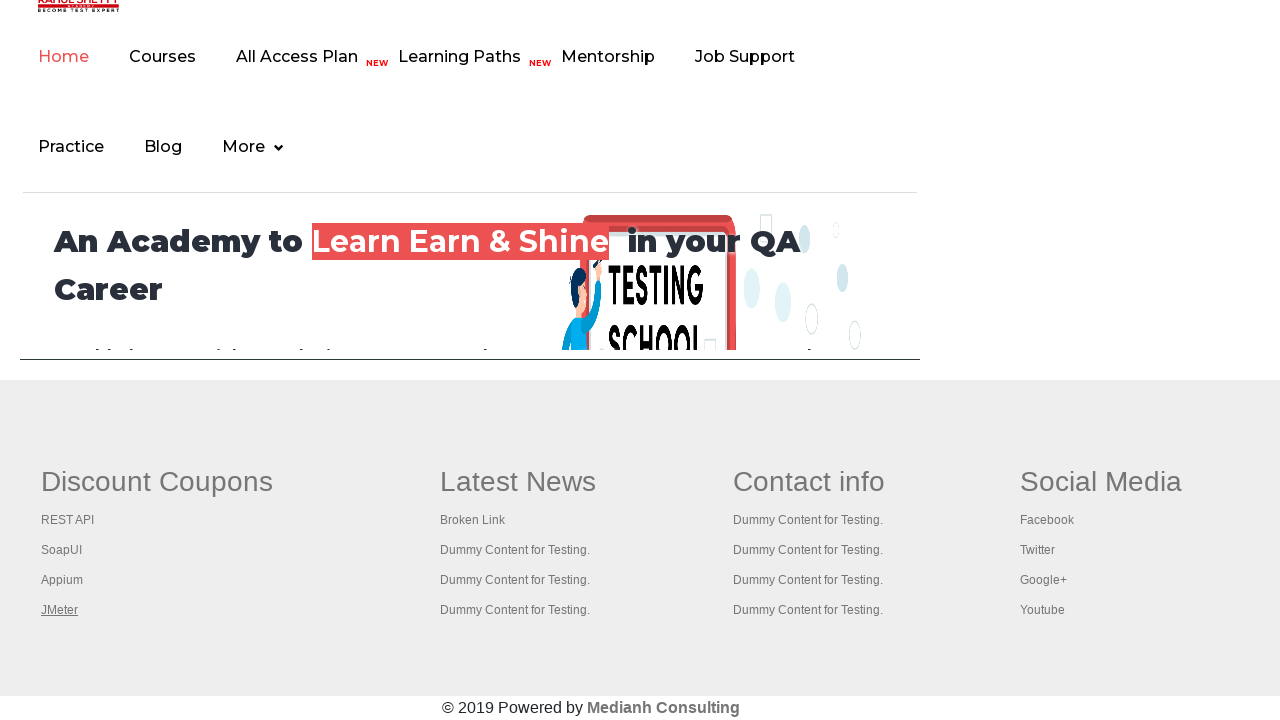

Switched to tab 2 and brought it to front
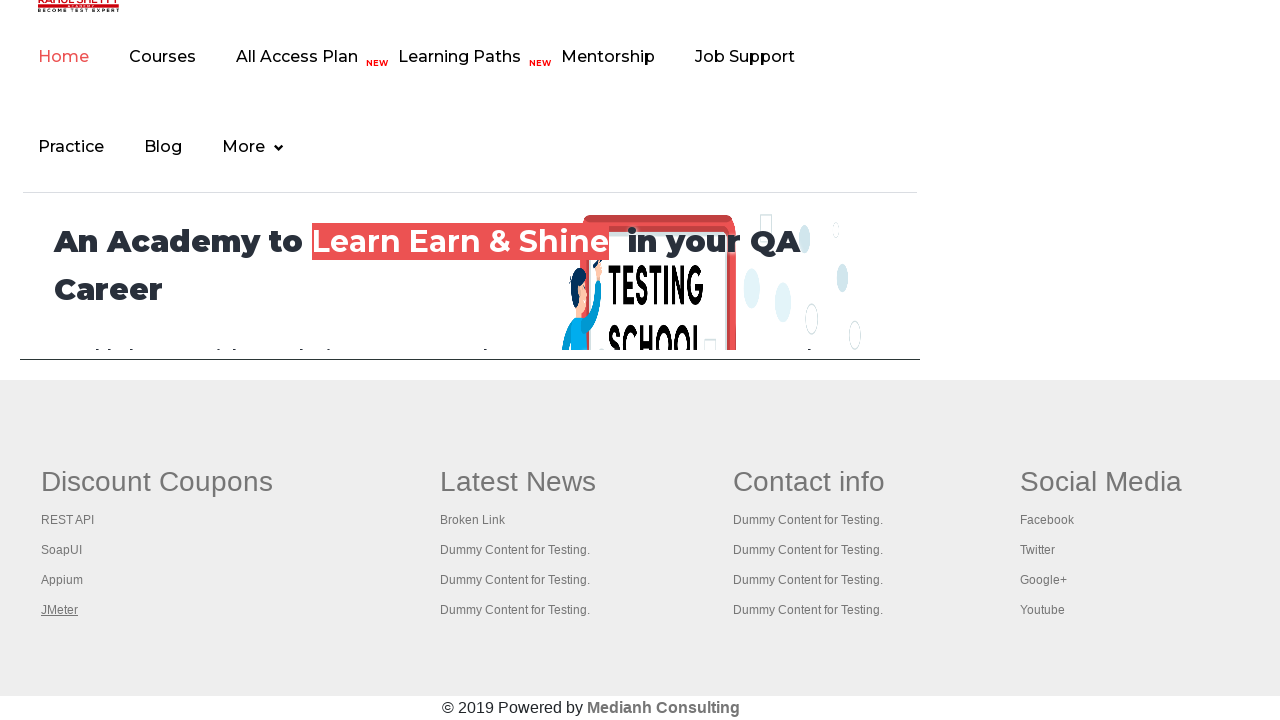

Tab 2 reached domcontentloaded state
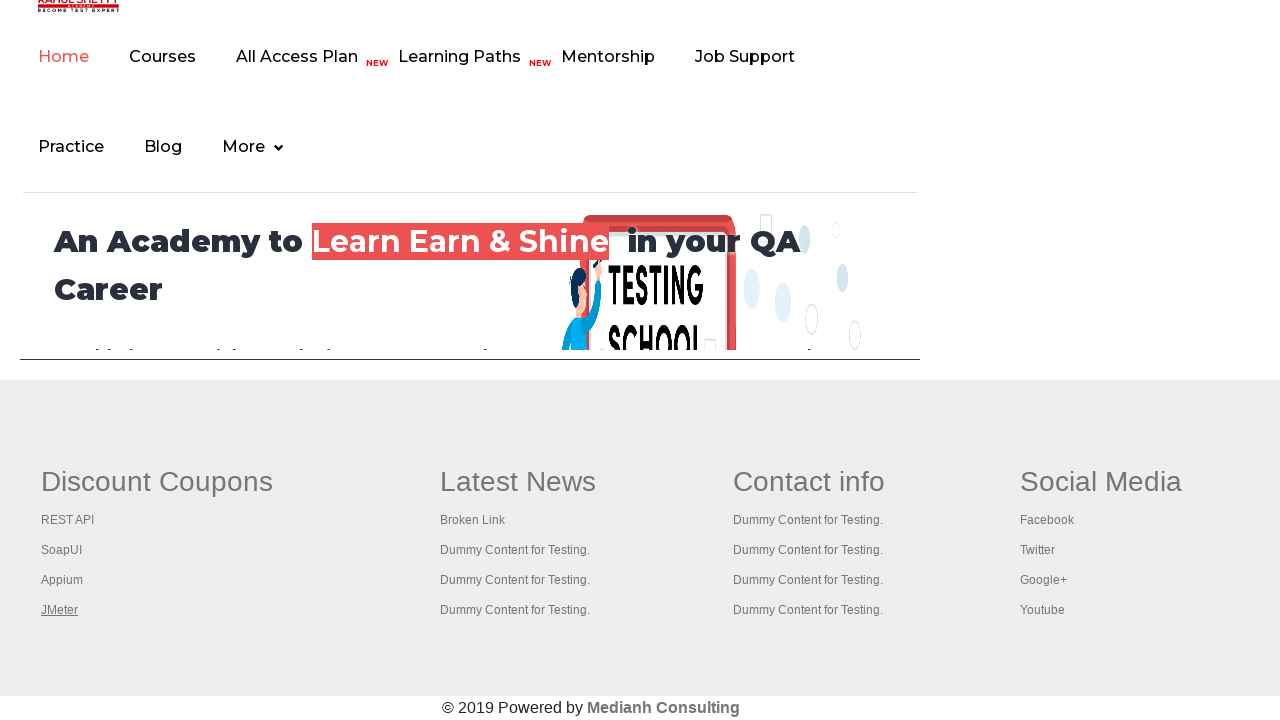

Switched to tab 3 and brought it to front
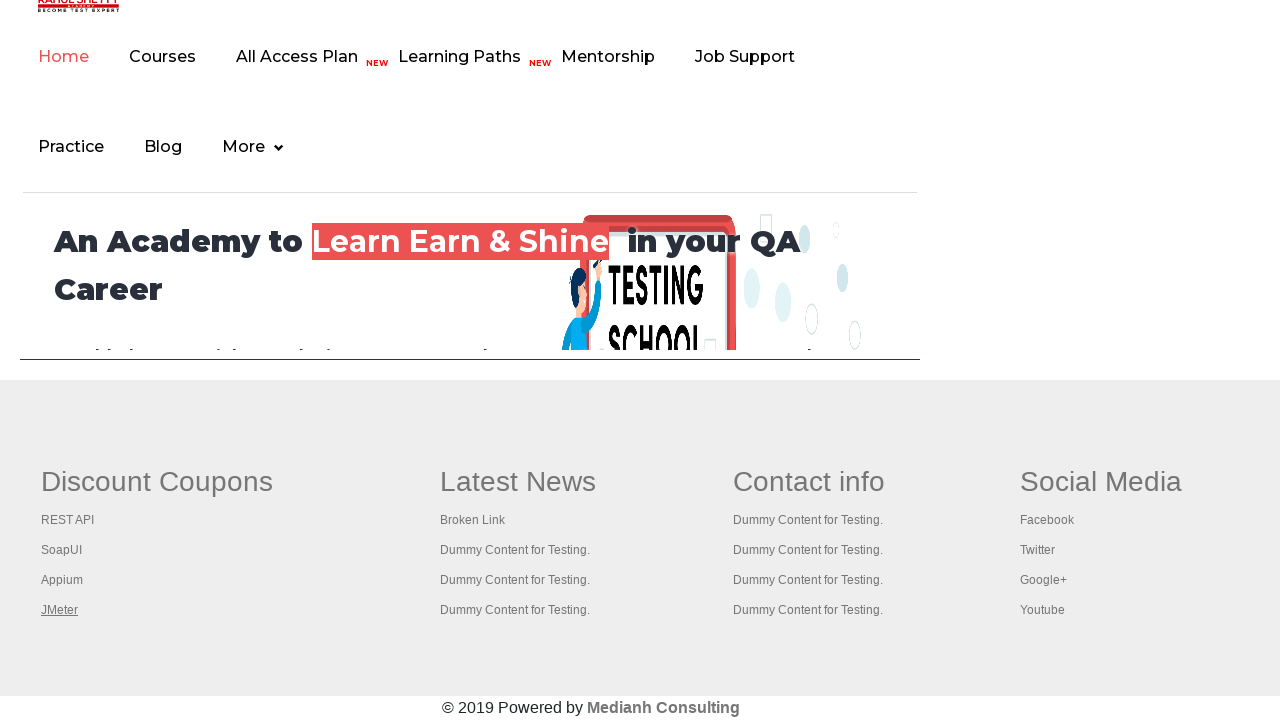

Tab 3 reached domcontentloaded state
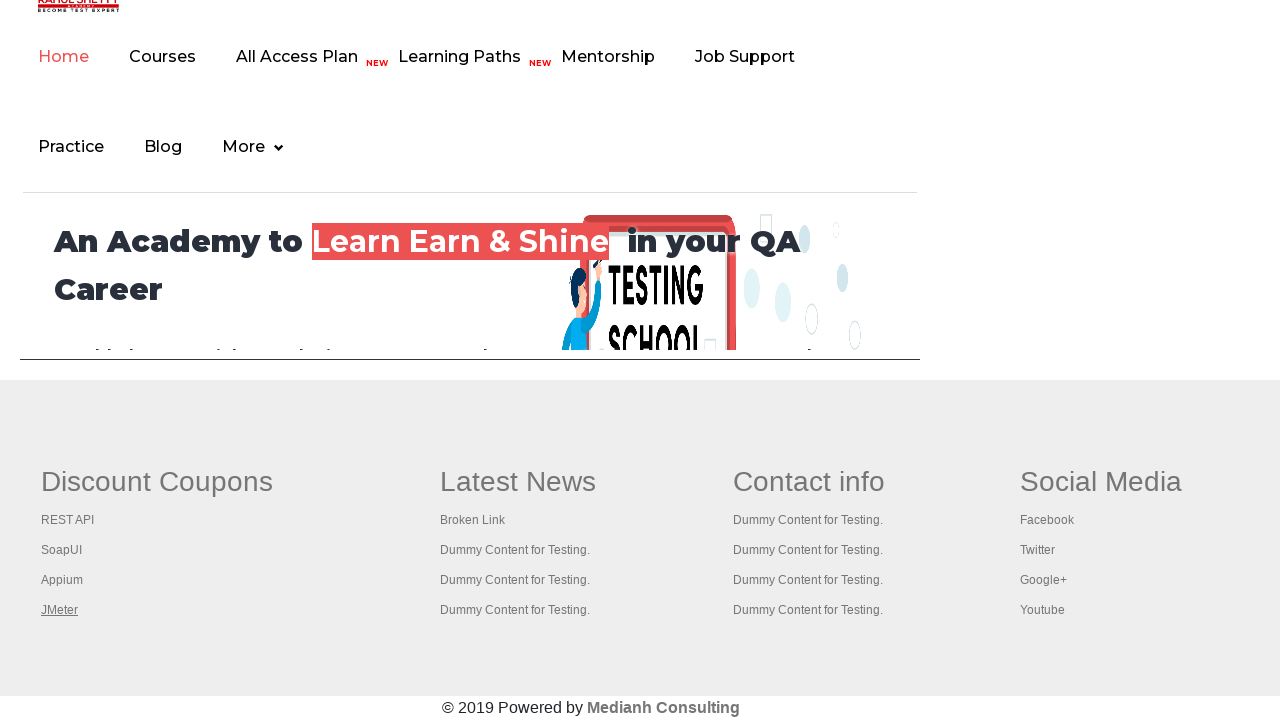

Switched to tab 4 and brought it to front
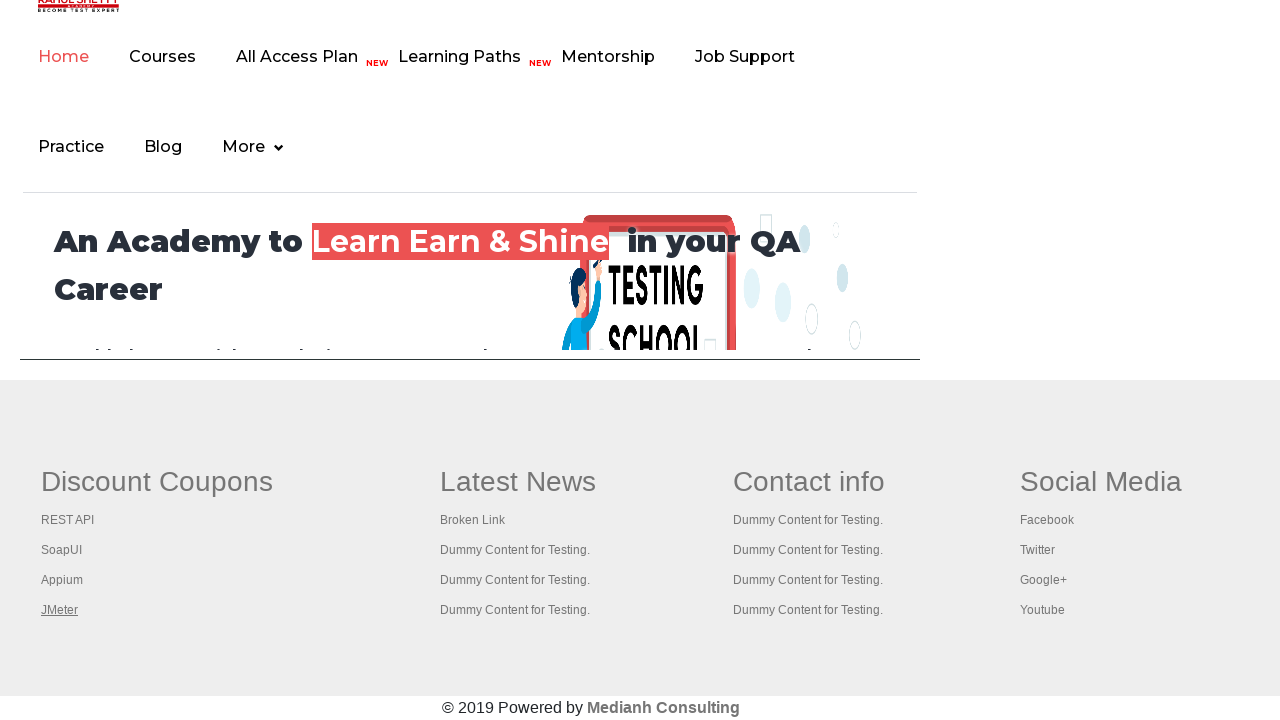

Tab 4 reached domcontentloaded state
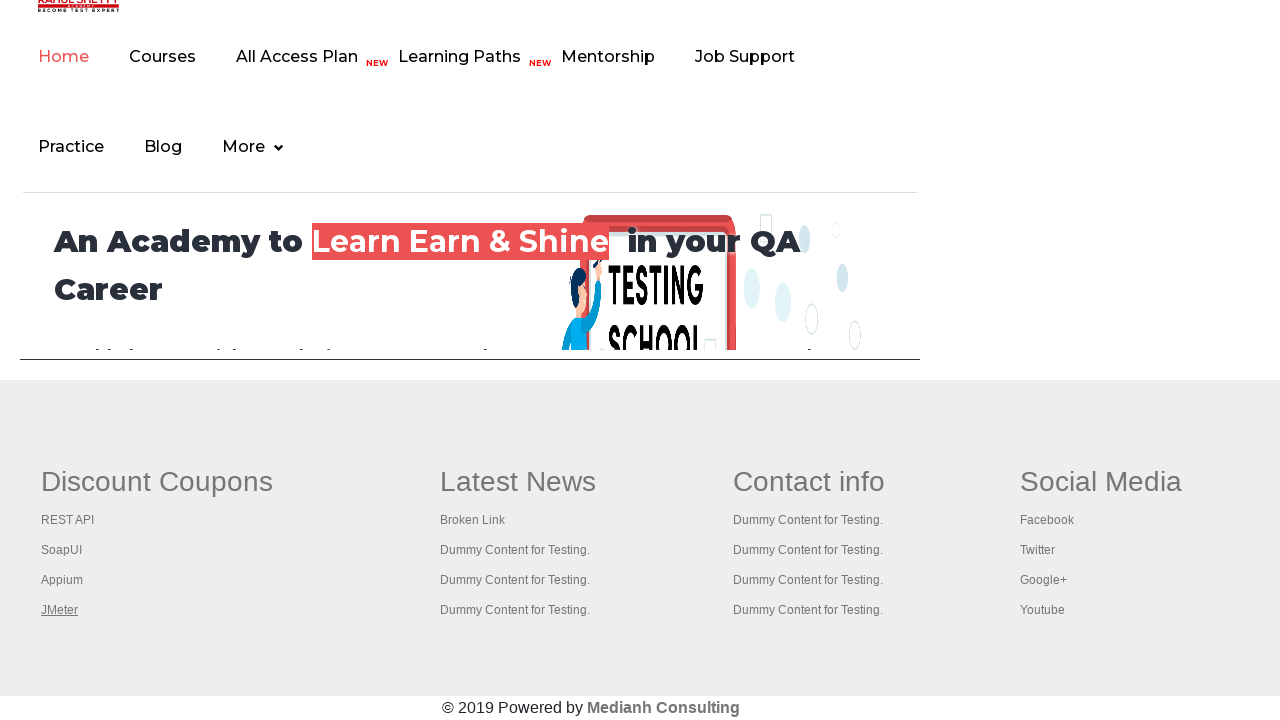

Switched to tab 5 and brought it to front
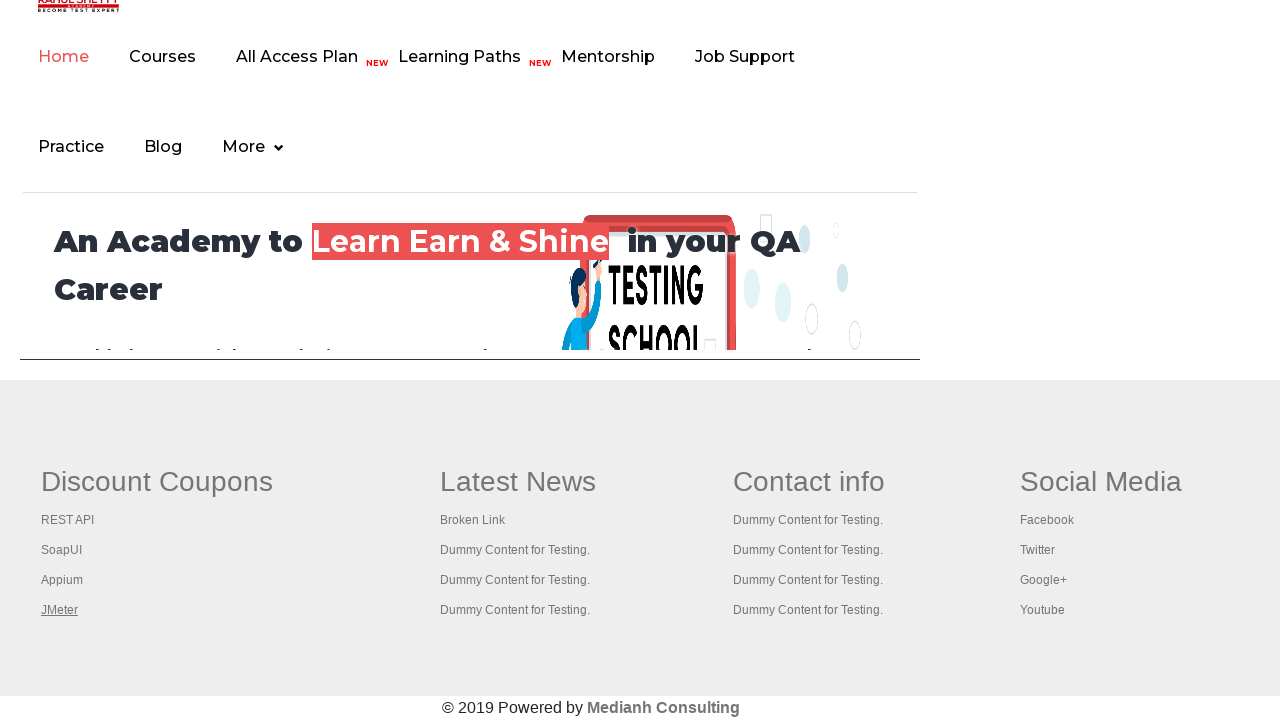

Tab 5 reached domcontentloaded state
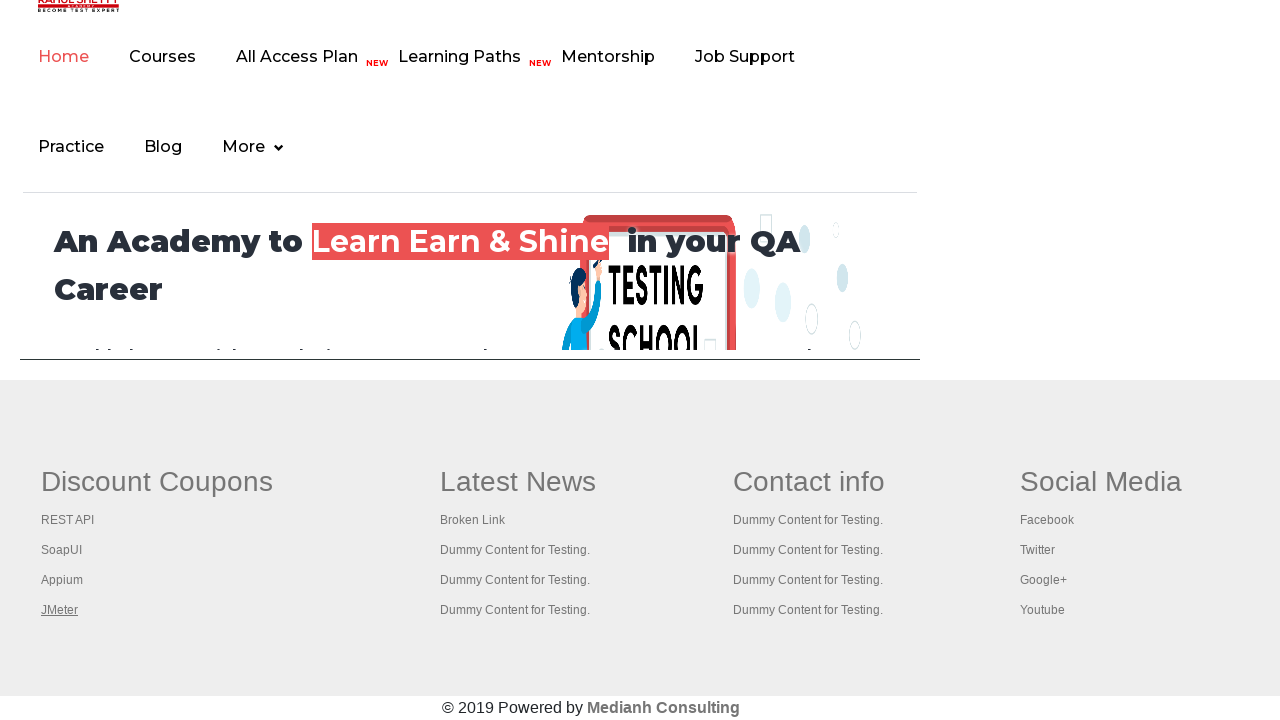

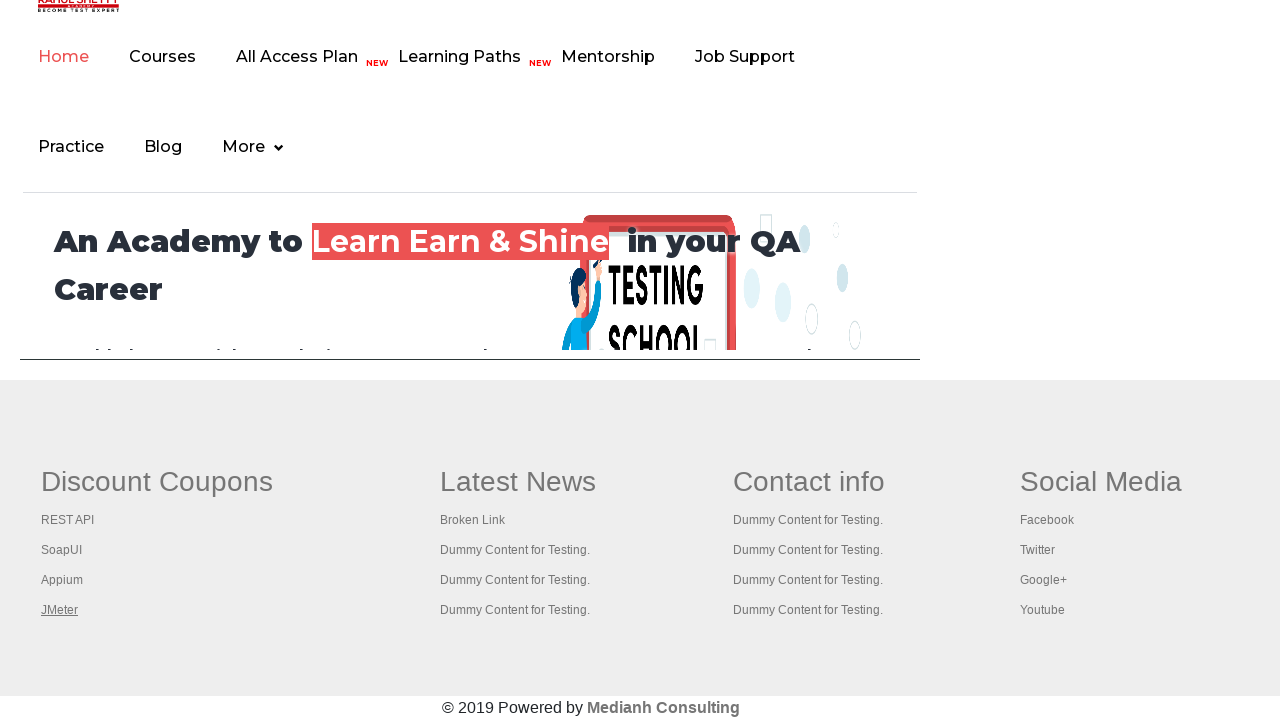